Tests checkbox functionality by clicking three checkboxes on a form

Starting URL: https://formy-project.herokuapp.com/checkbox

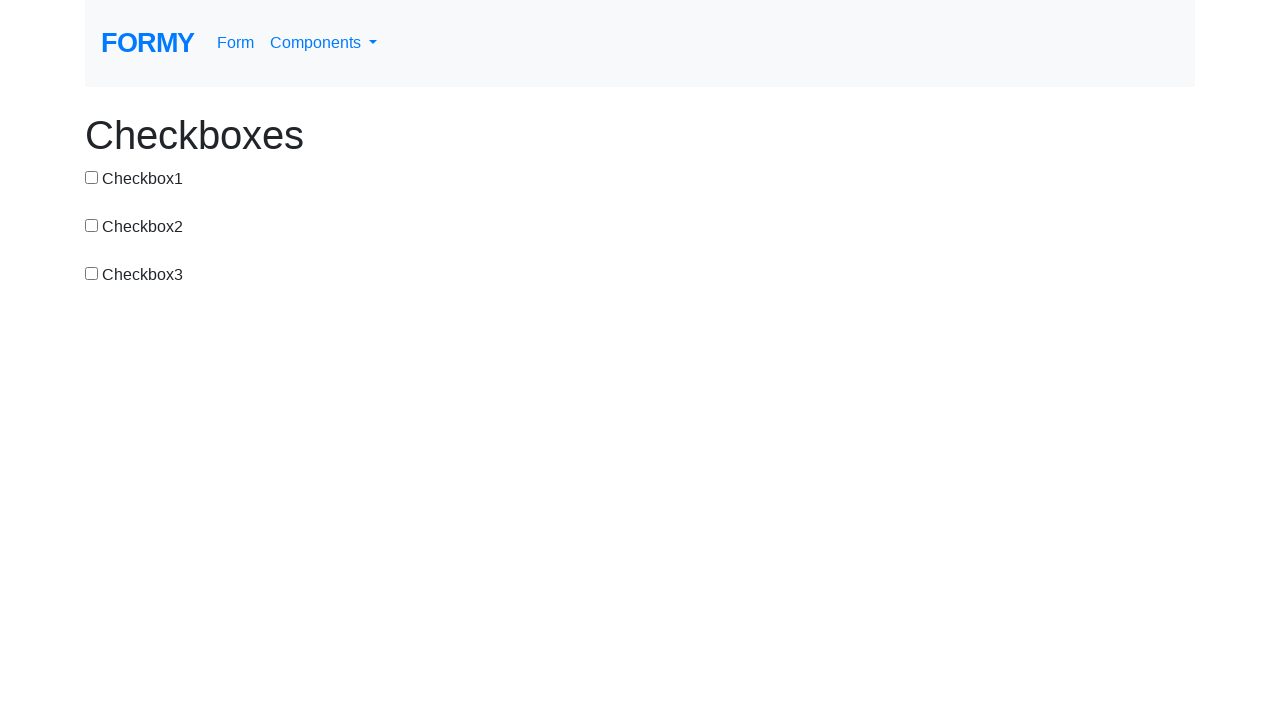

Clicked first checkbox (checkbox-1) at (92, 177) on input#checkbox-1
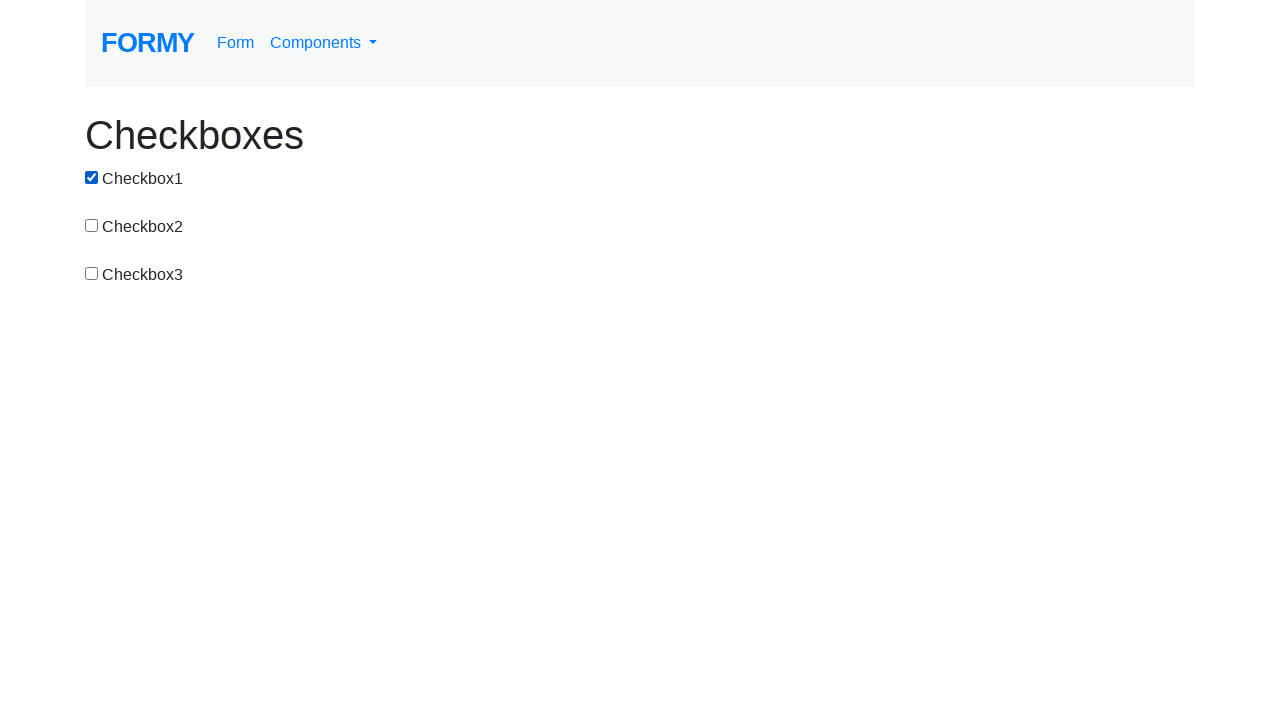

Clicked second checkbox (checkbox-2) at (92, 225) on input#checkbox-2
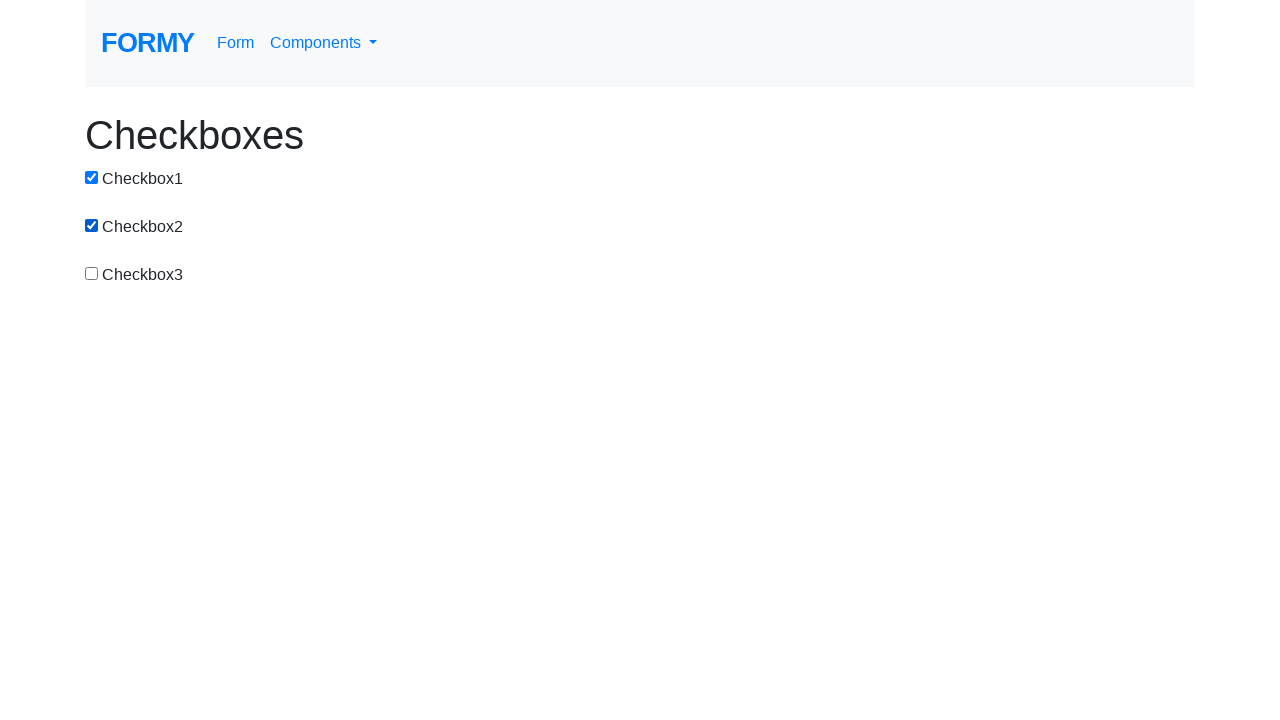

Clicked third checkbox (checkbox-3) at (92, 273) on input#checkbox-3
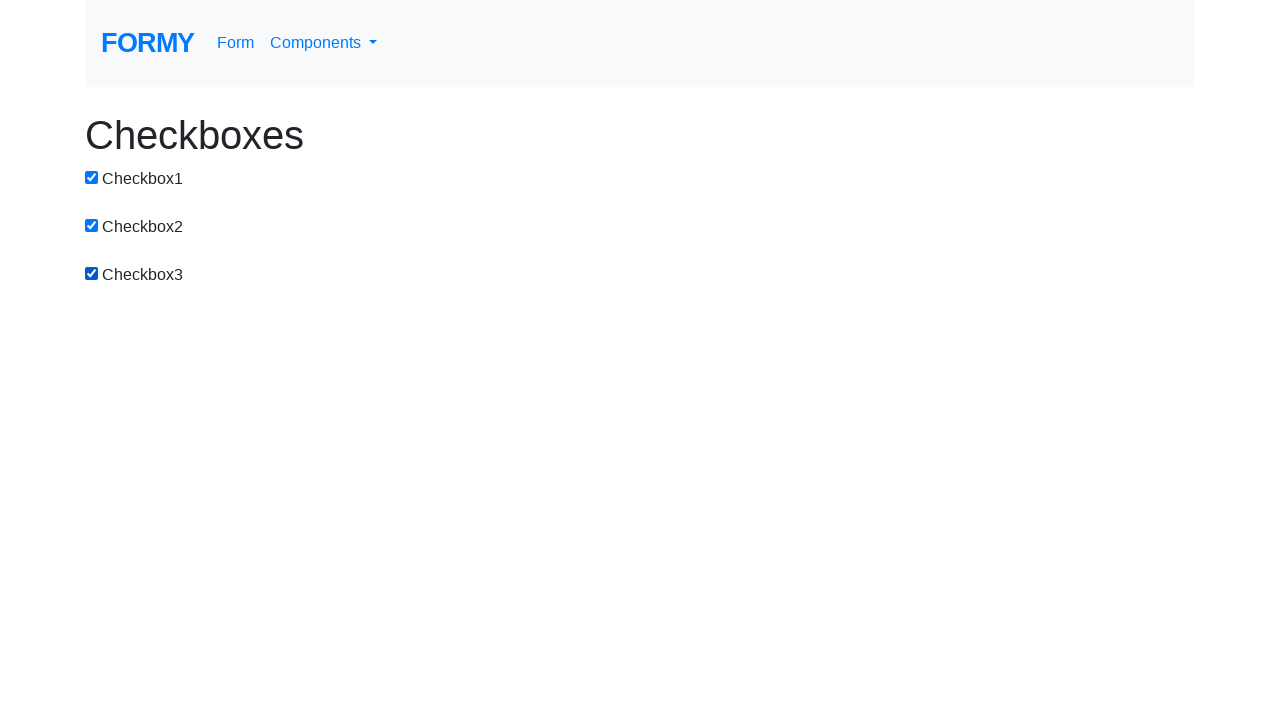

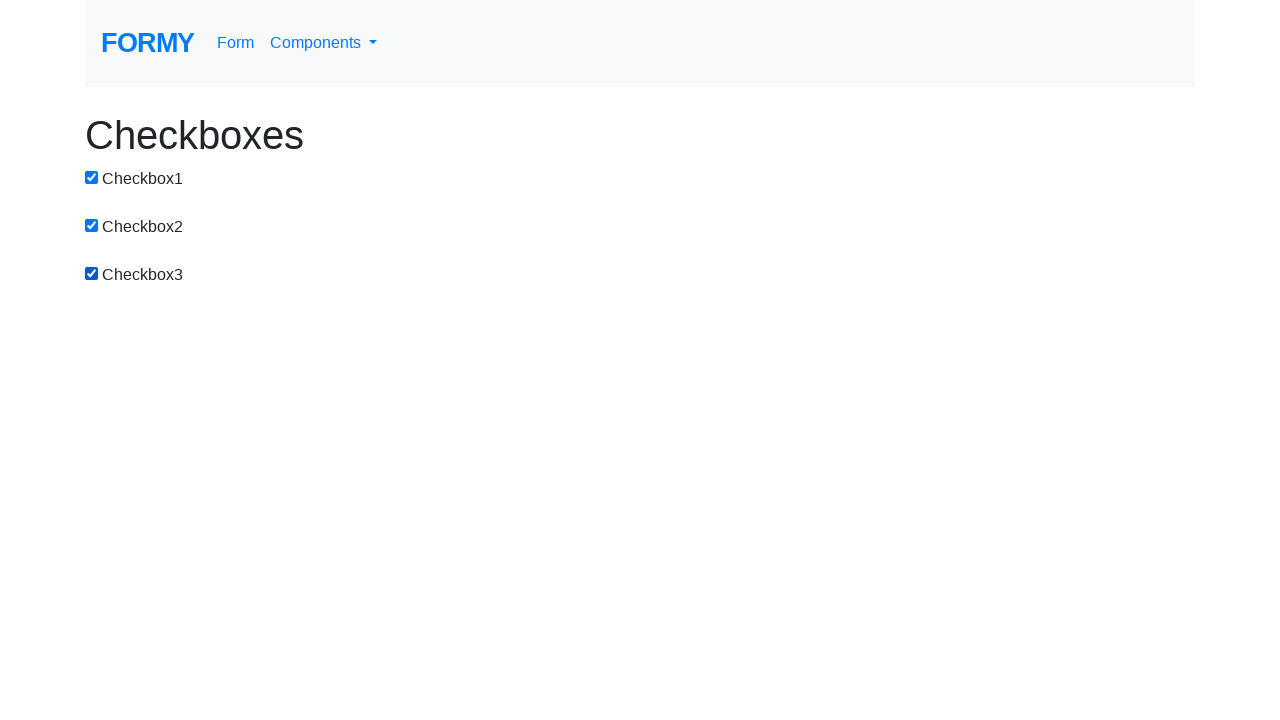